Tests opening multiple tabs/windows and verifying content across all of them.

Starting URL: https://rahulshettyacademy.com/AutomationPractice/

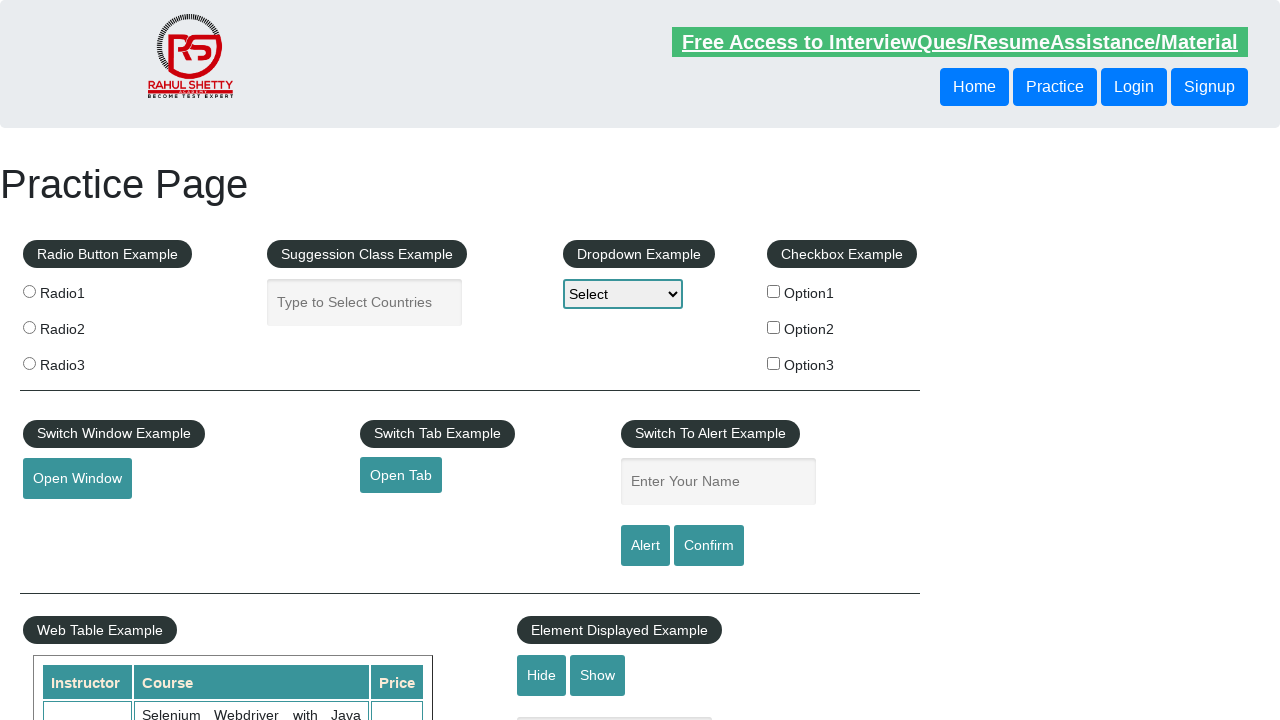

Waited for Open Tab link to be available
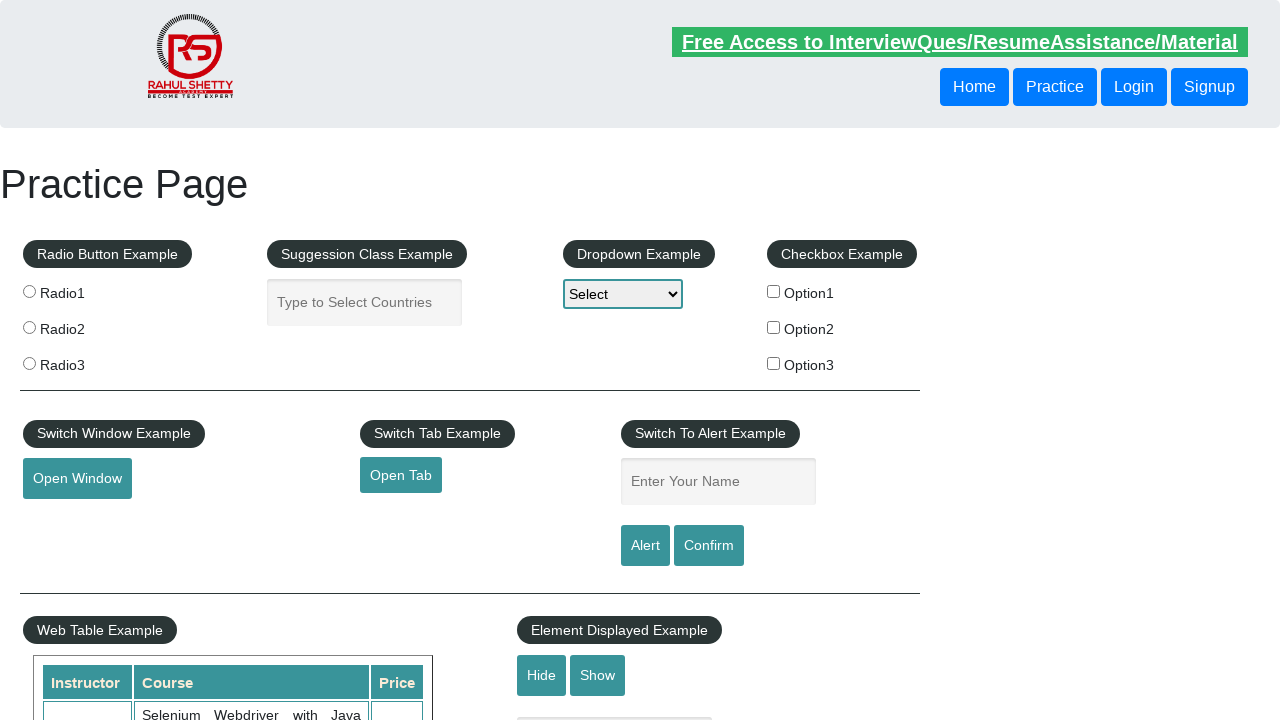

Clicked Open Tab link and new tab opened at (401, 475) on #opentab
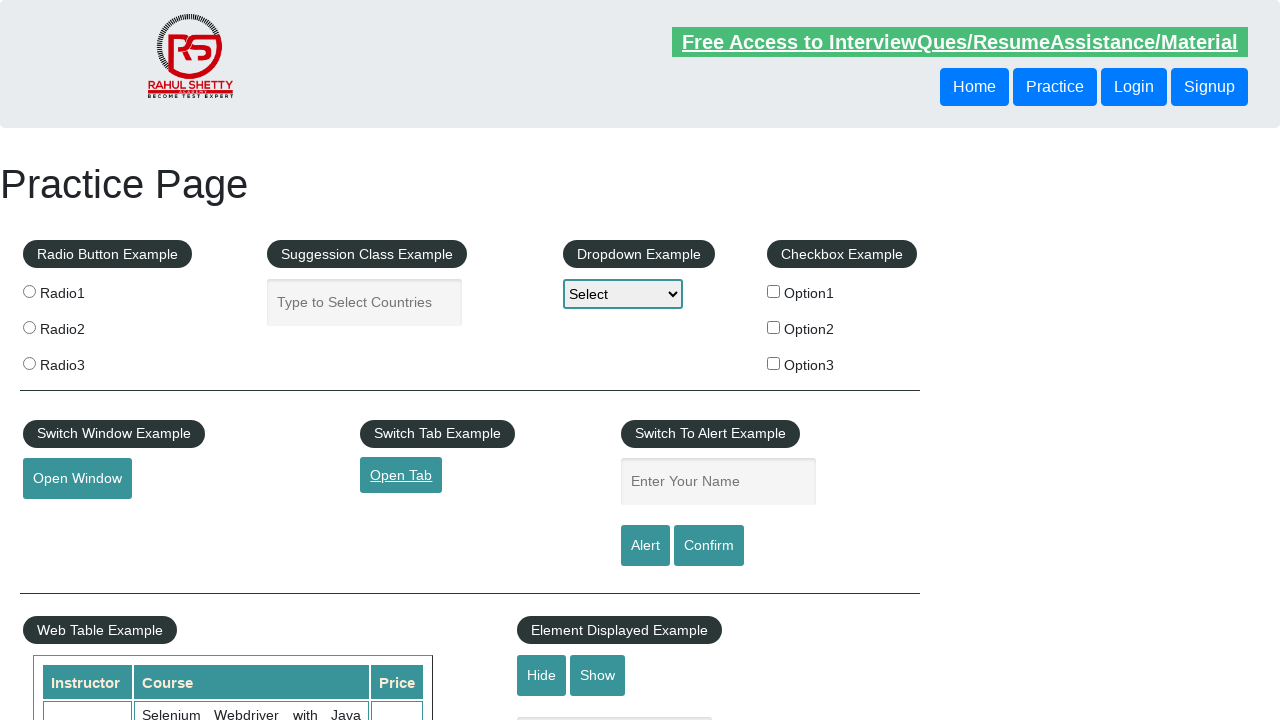

Captured new tab reference
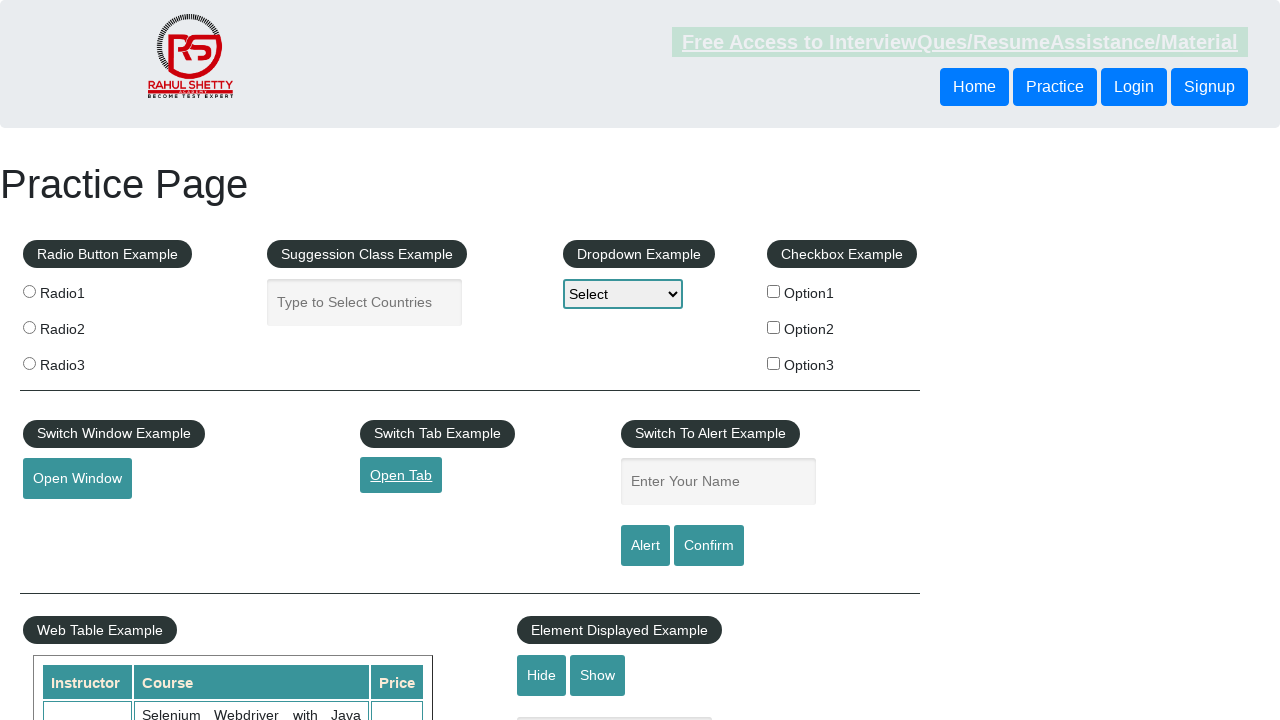

Verified 'Access all our Courses' content in new tab
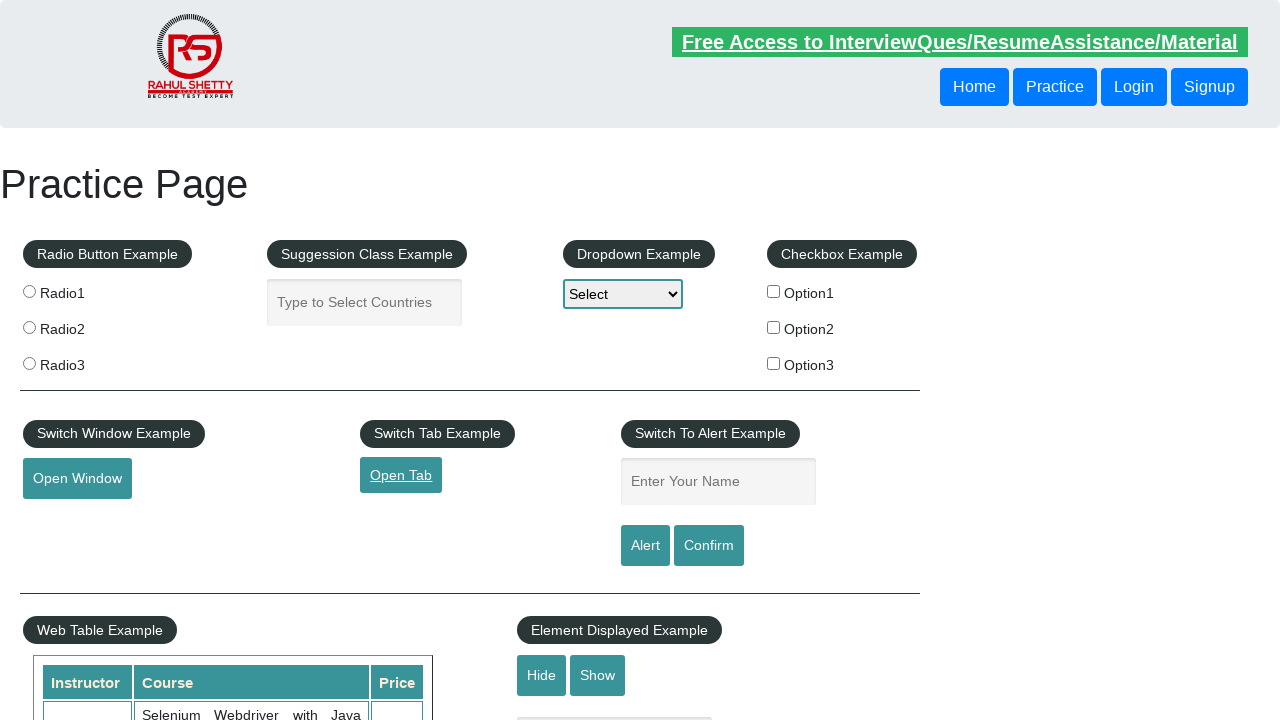

Clicked Open Window button and new window opened at (77, 479) on internal:role=button[name="Open Window"i]
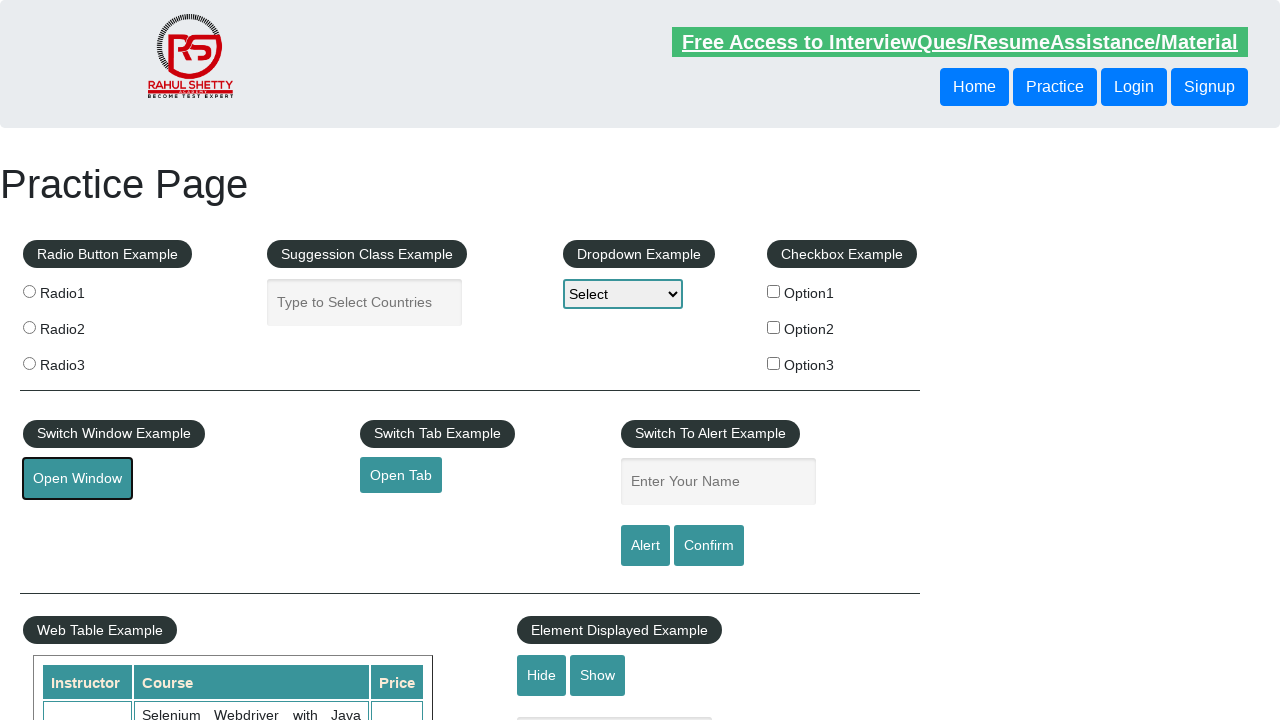

Captured new window reference
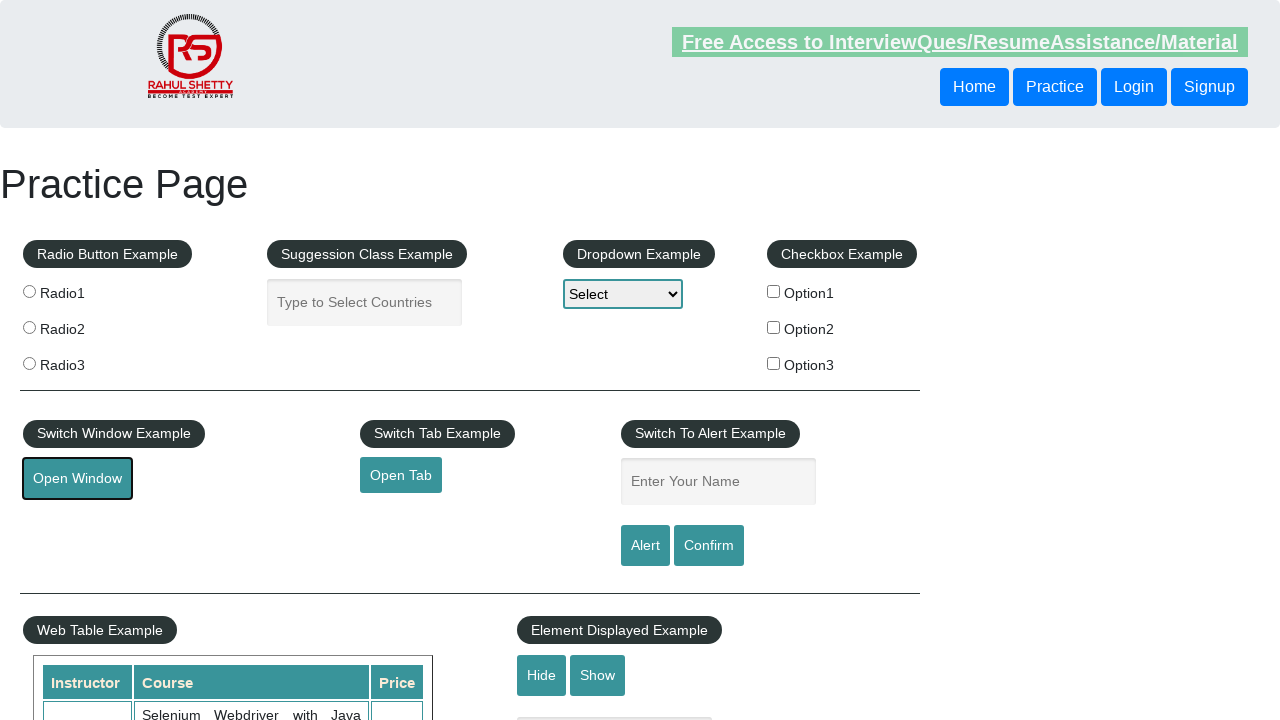

Verified 'Access all our Courses' content in new window
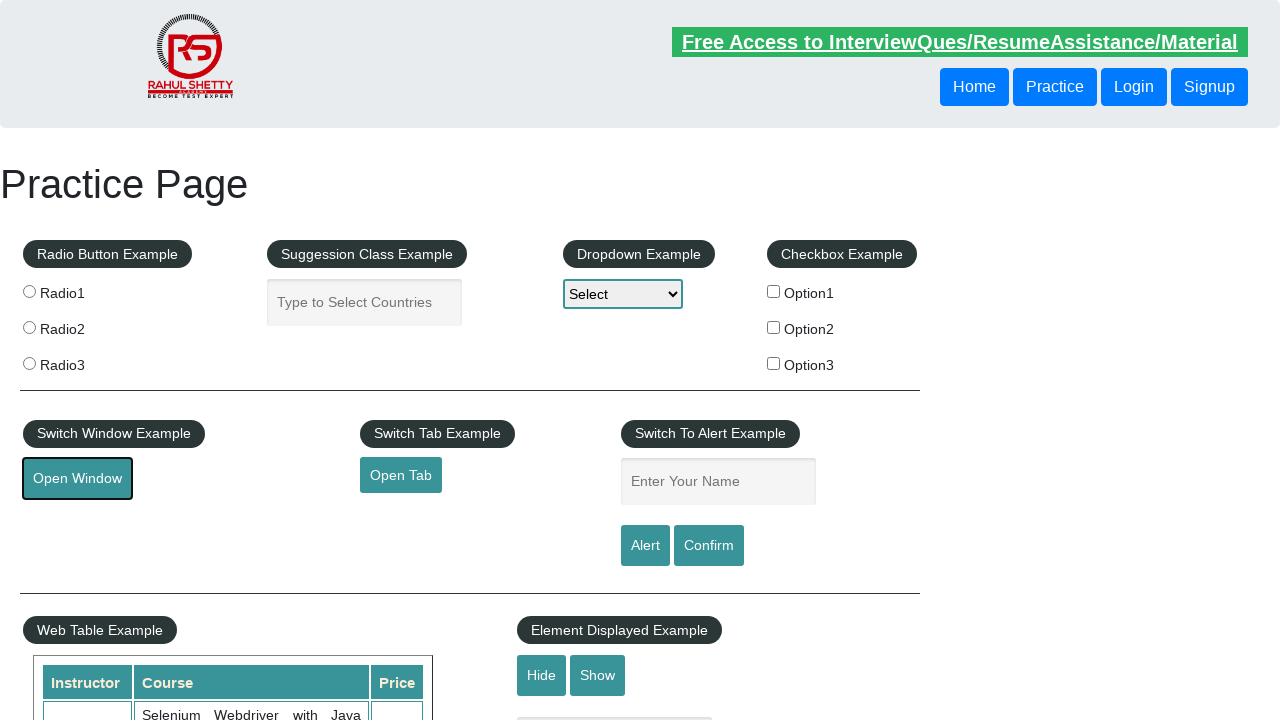

Verified 'Switch Tab Example' content in original page
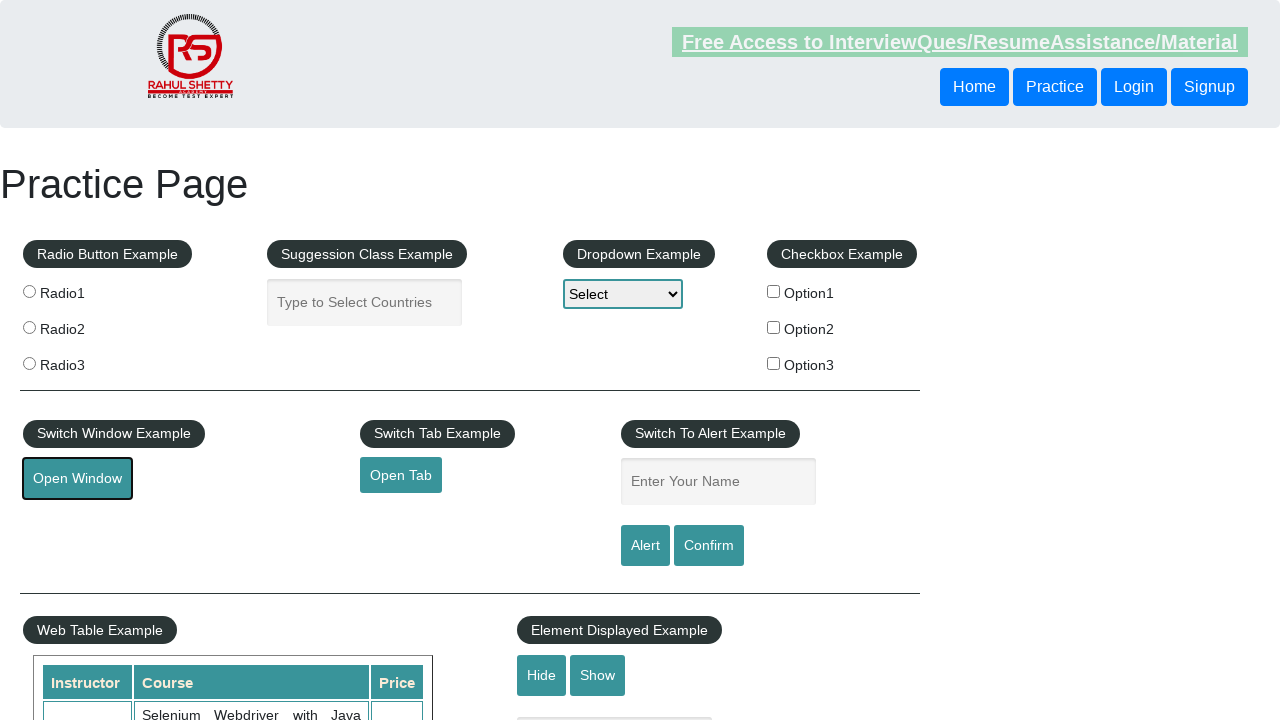

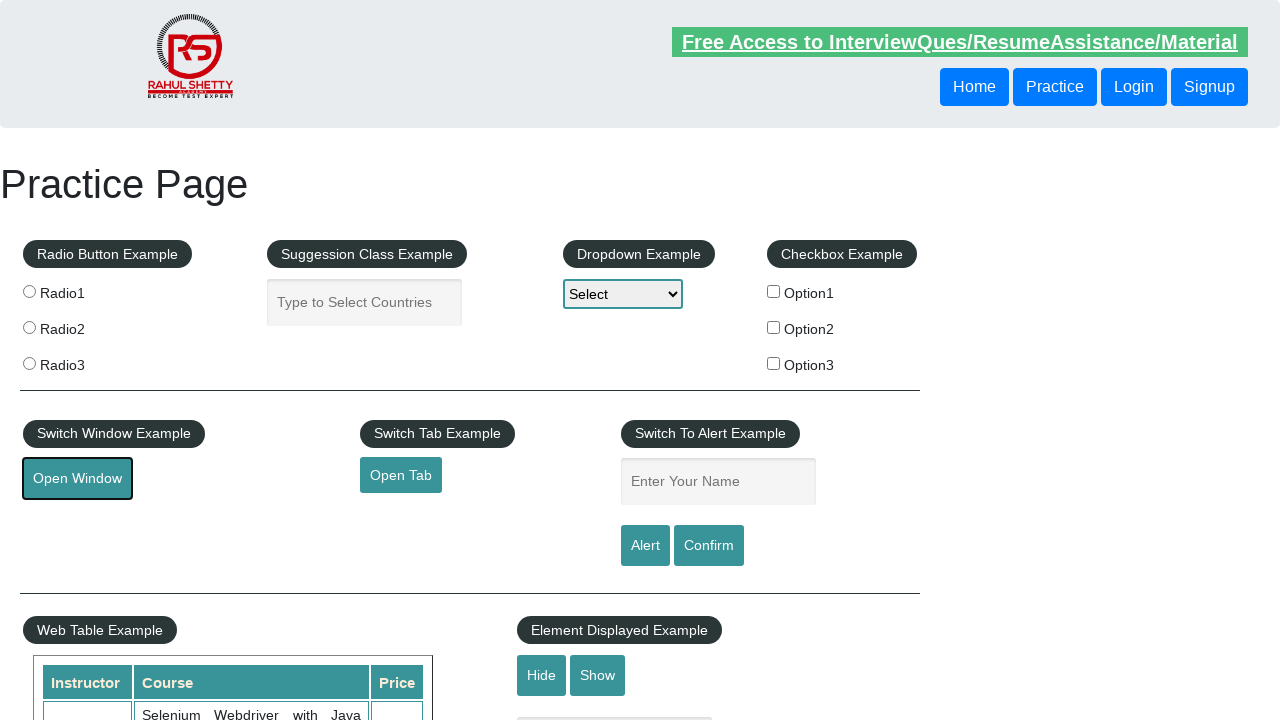